Tests handling a confirmation dialog by clicking a button to trigger an alert and dismissing it (cancel action).

Starting URL: https://www.techlearn.in/code/confirmation-dialog-box/

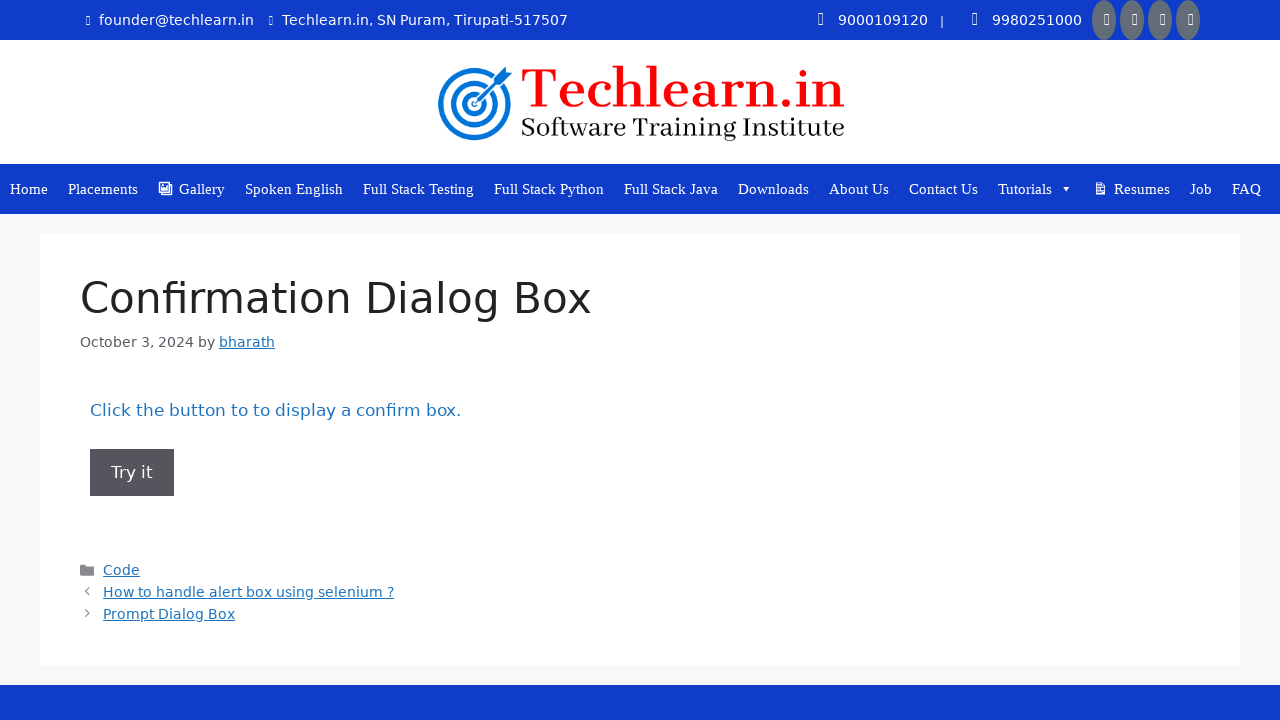

Set up dialog handler to dismiss alerts
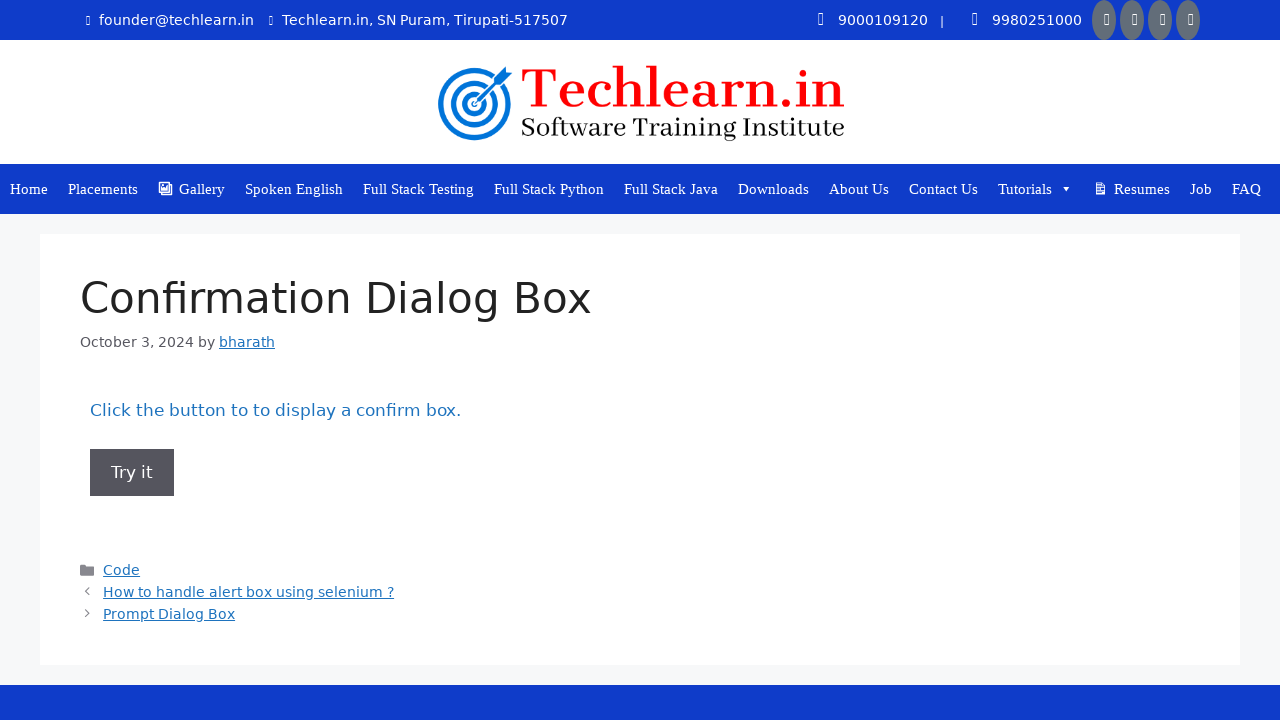

Clicked button to trigger confirmation dialog at (132, 472) on xpath=//*[@id='post-725']/div/div/div/div/div/div/div/button
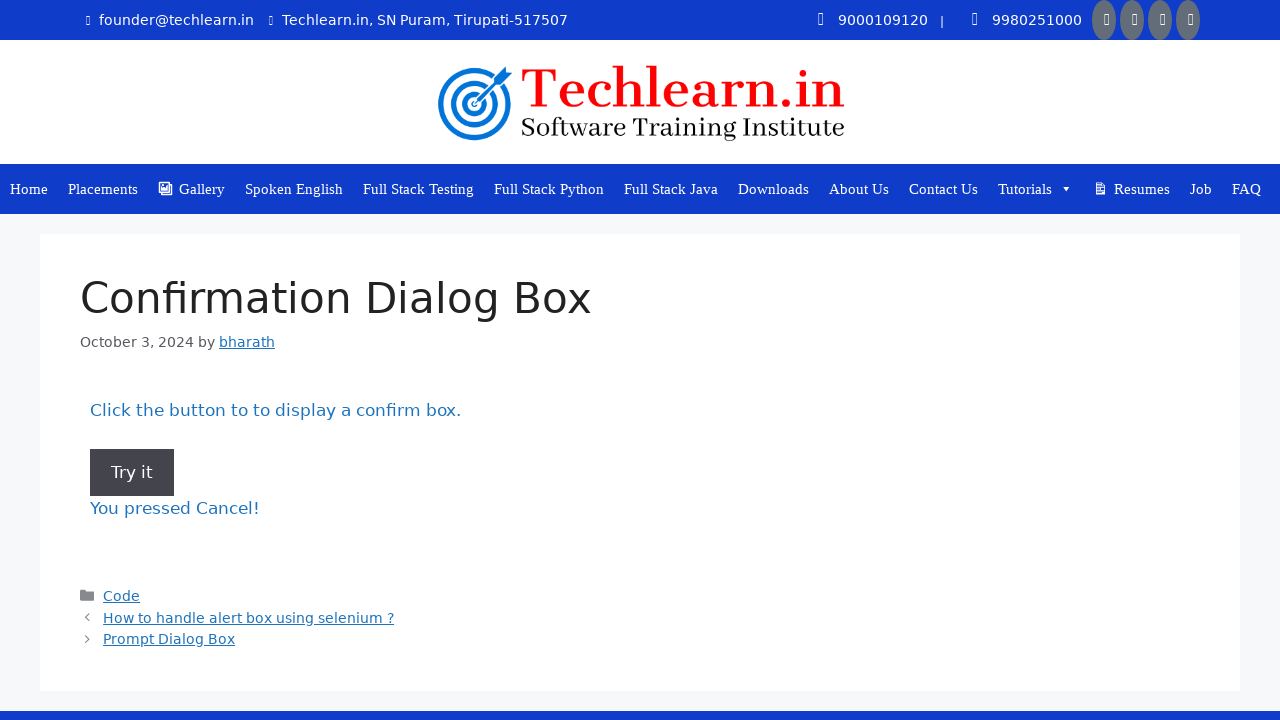

Waited for dialog to be dismissed (cancel action completed)
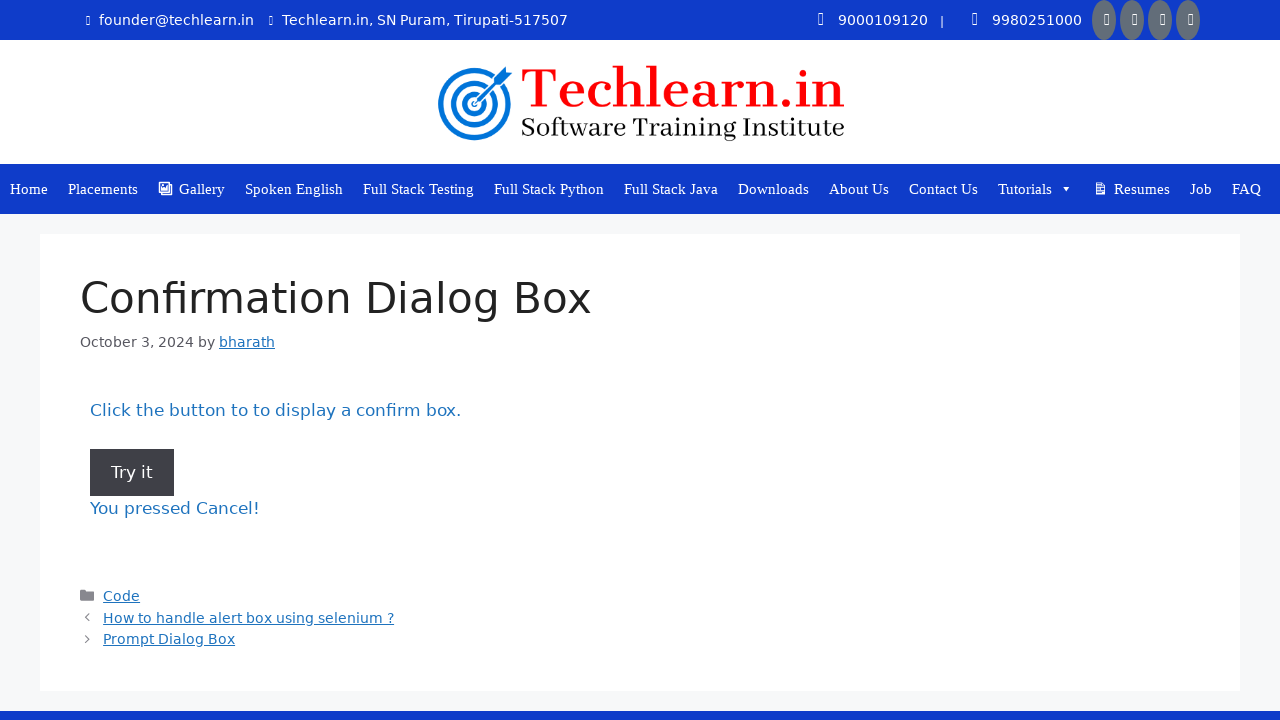

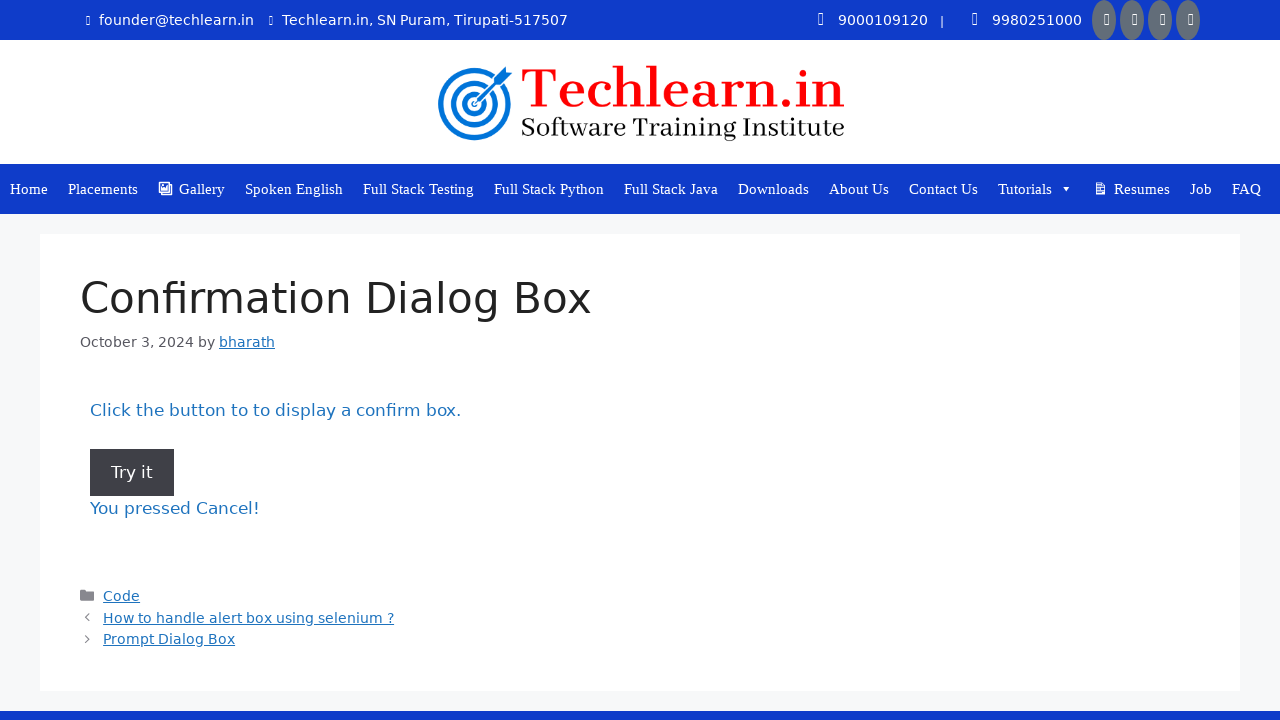